Tests navigation from Browse Languages back to Start page and verifies the welcome heading

Starting URL: http://www.99-bottles-of-beer.net/

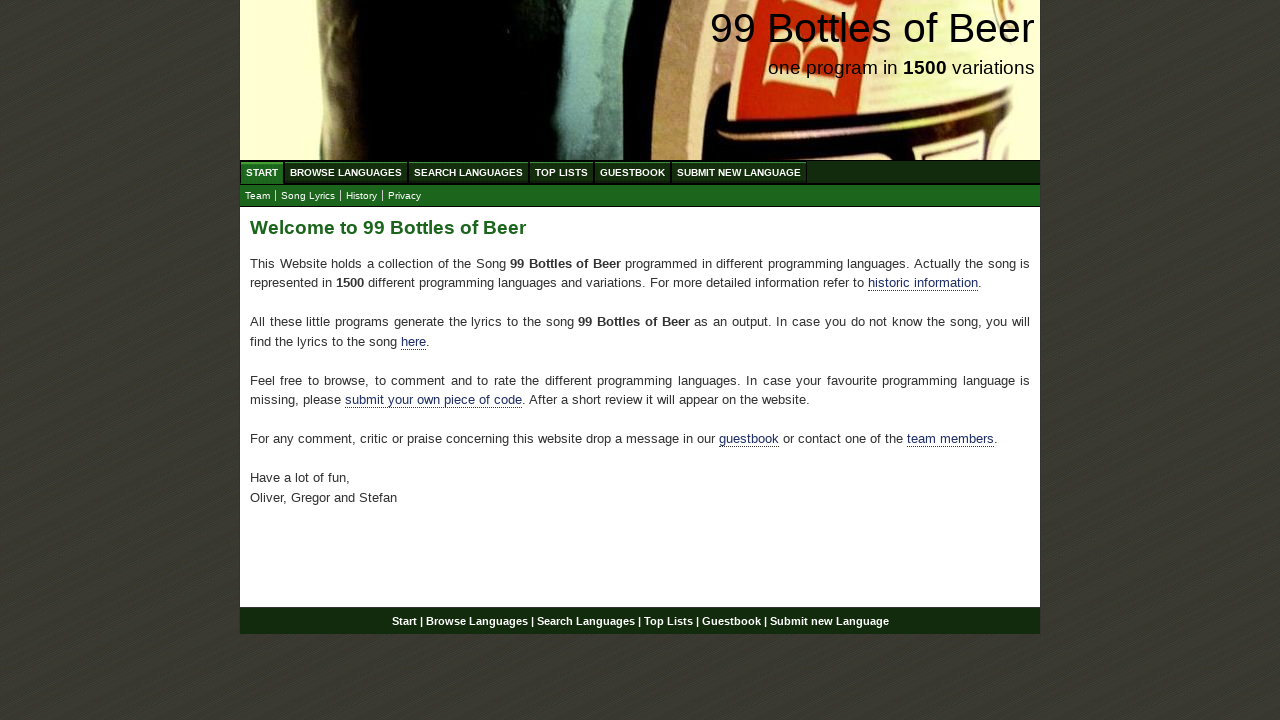

Clicked Browse Languages link from menu at (346, 172) on #menu li a[href='/abc.html']
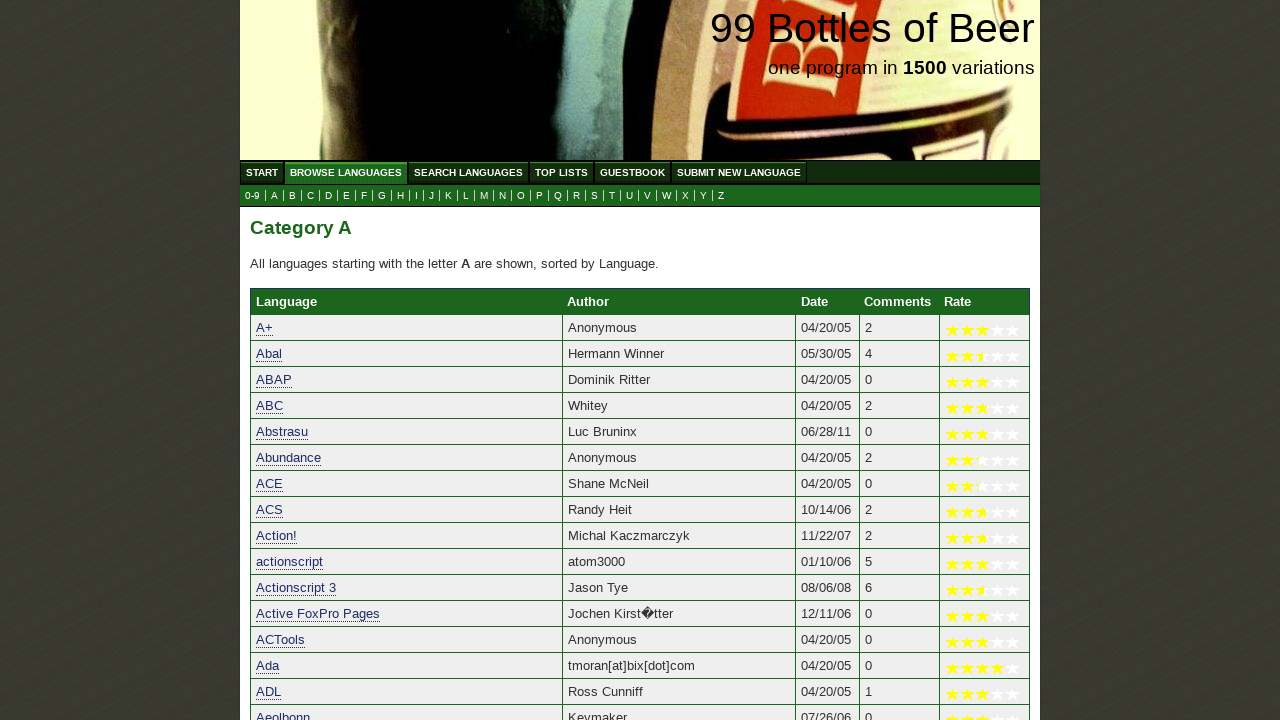

Clicked Start link to navigate back to homepage at (262, 172) on #menu li a[href='/']
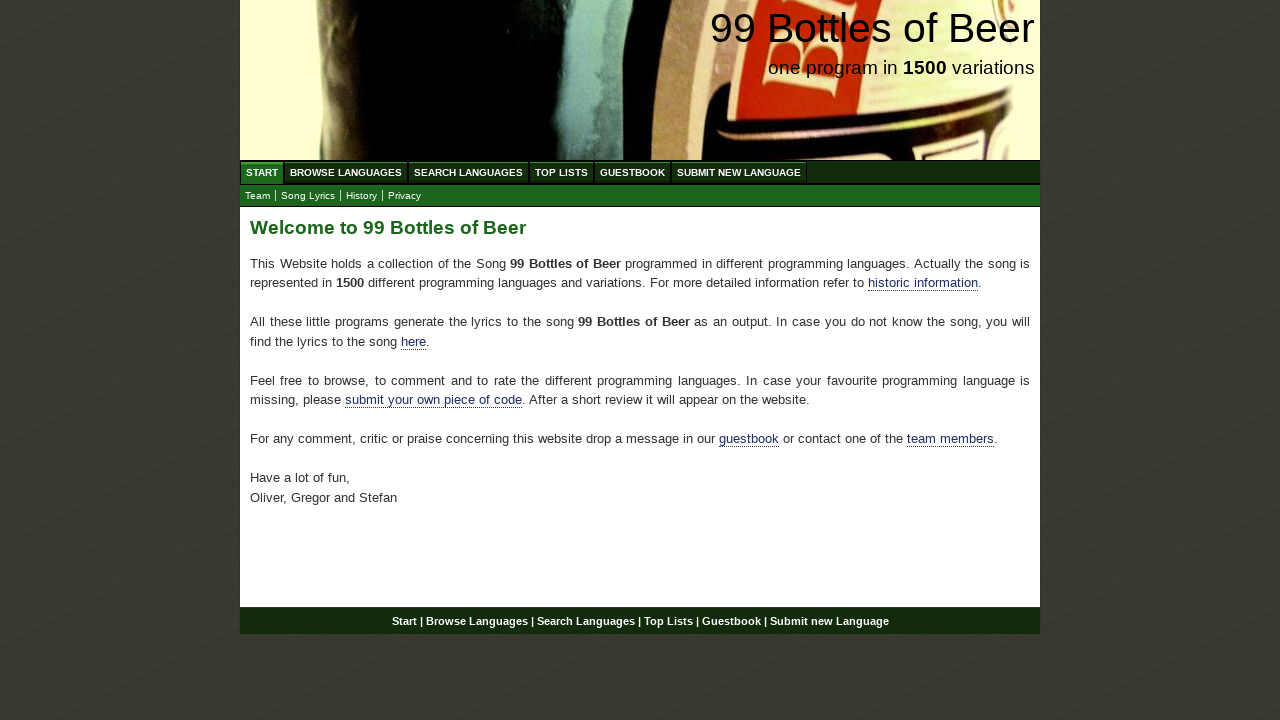

Verified welcome heading 'Welcome to 99 Bottles of Beer' is displayed on Start page
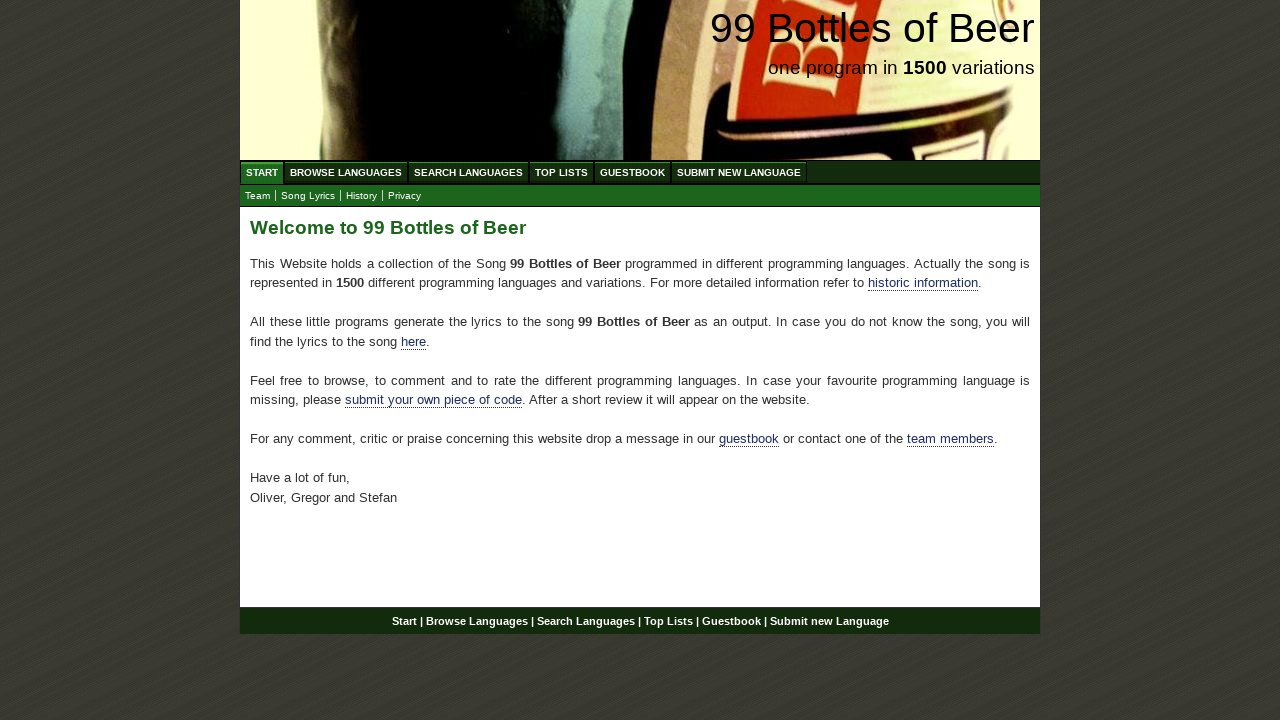

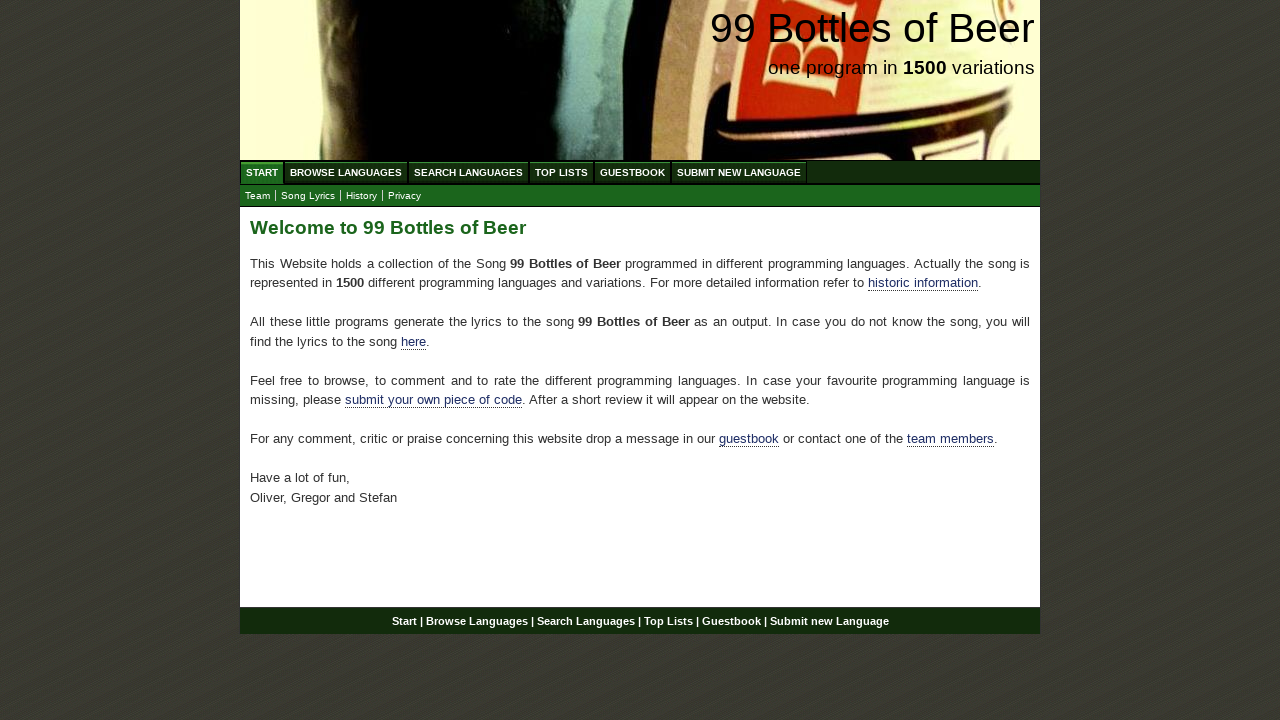